Tests search functionality and pagination by searching for "concerts" and navigating to page 2 of results

Starting URL: https://portal.311.nyc.gov/

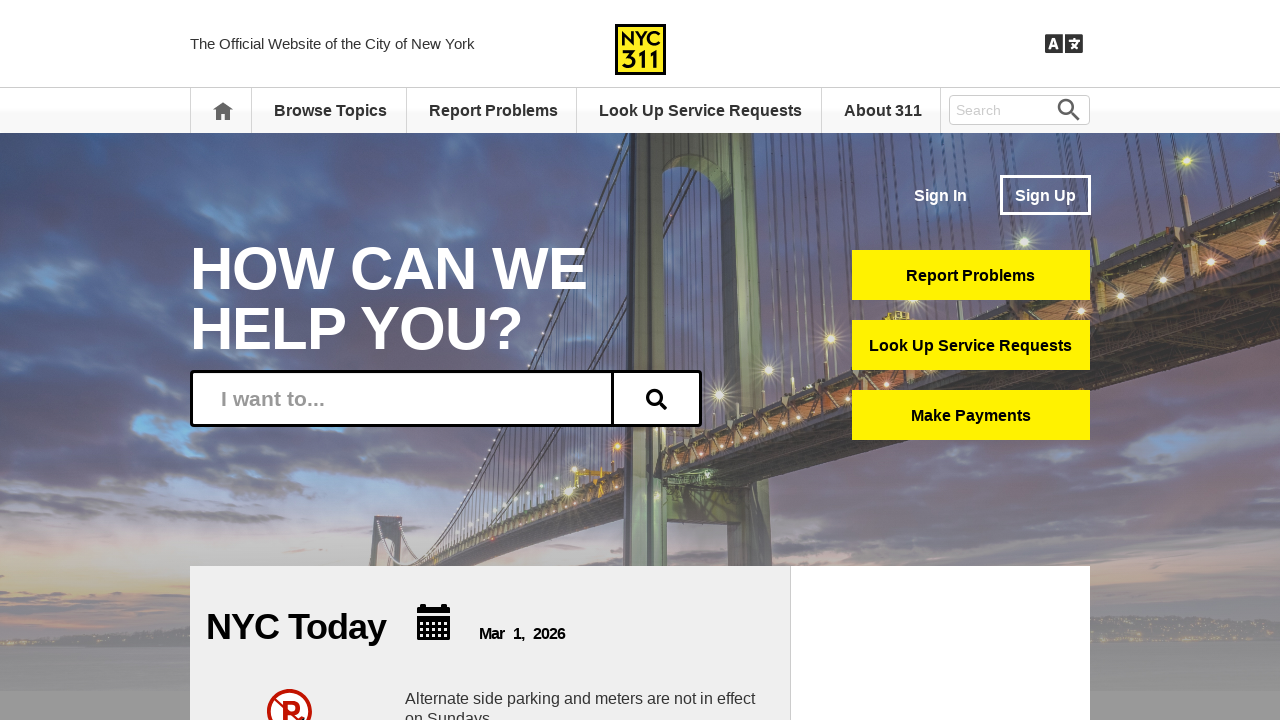

Filled search field with 'concerts' on input[aria-label='Search']
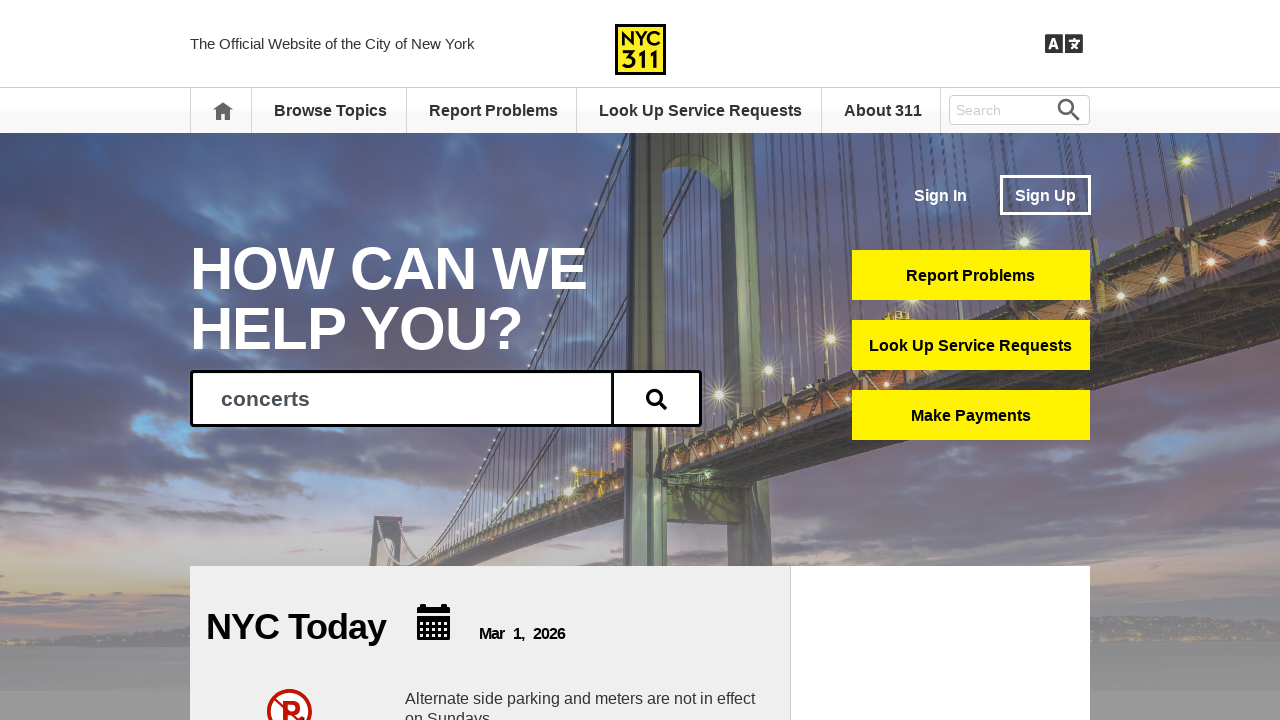

Clicked search button to search for concerts at (657, 398) on .search-magnify
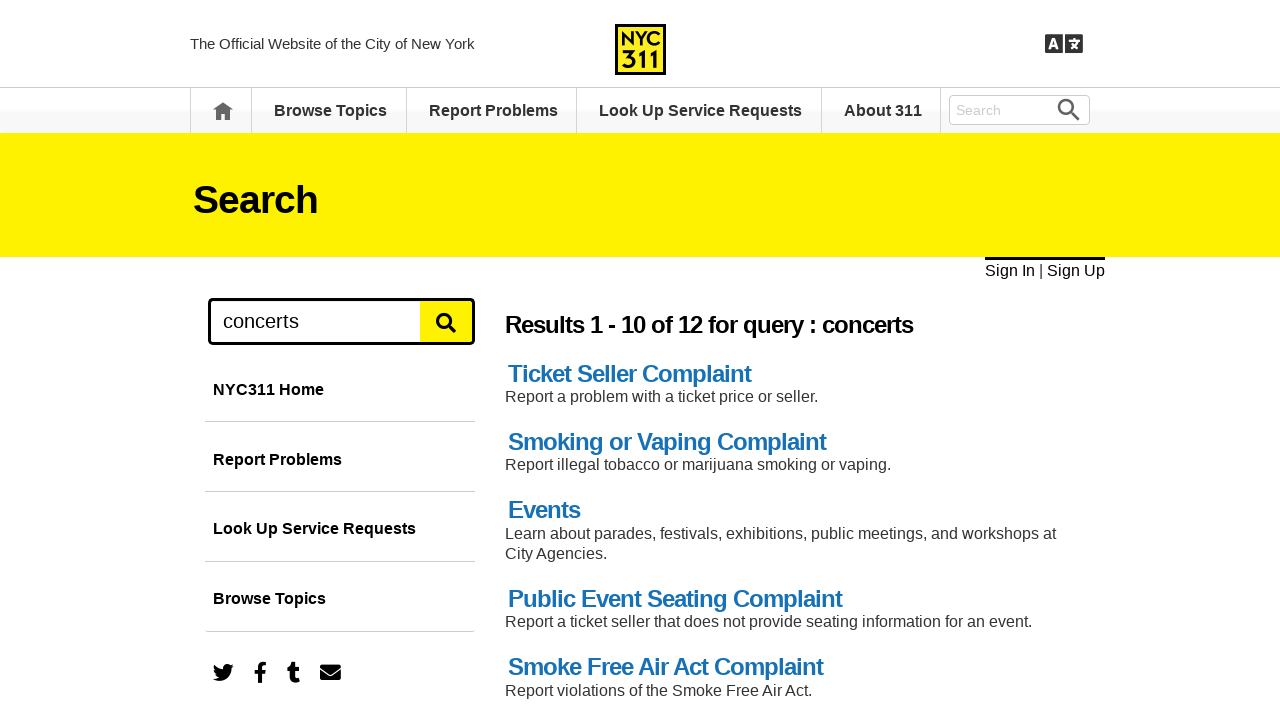

Pagination controls appeared
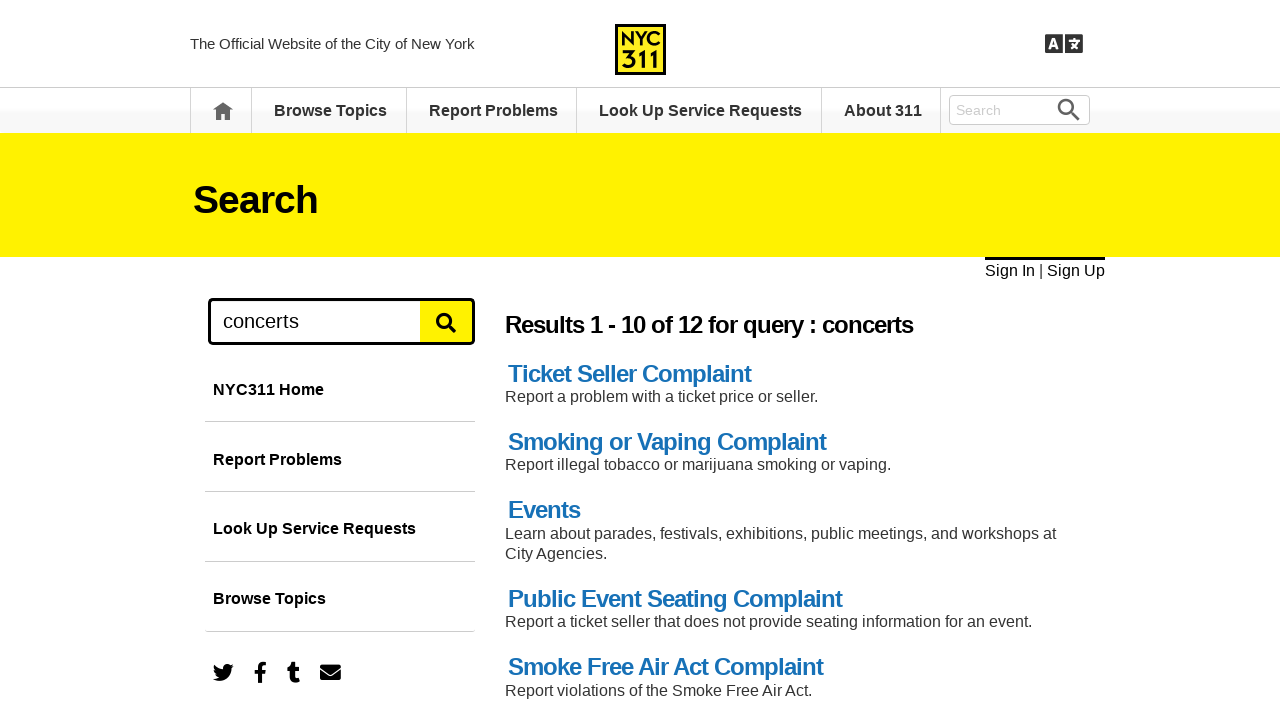

Clicked pagination link to navigate to page 2 at (609, 360) on a:has-text('2')
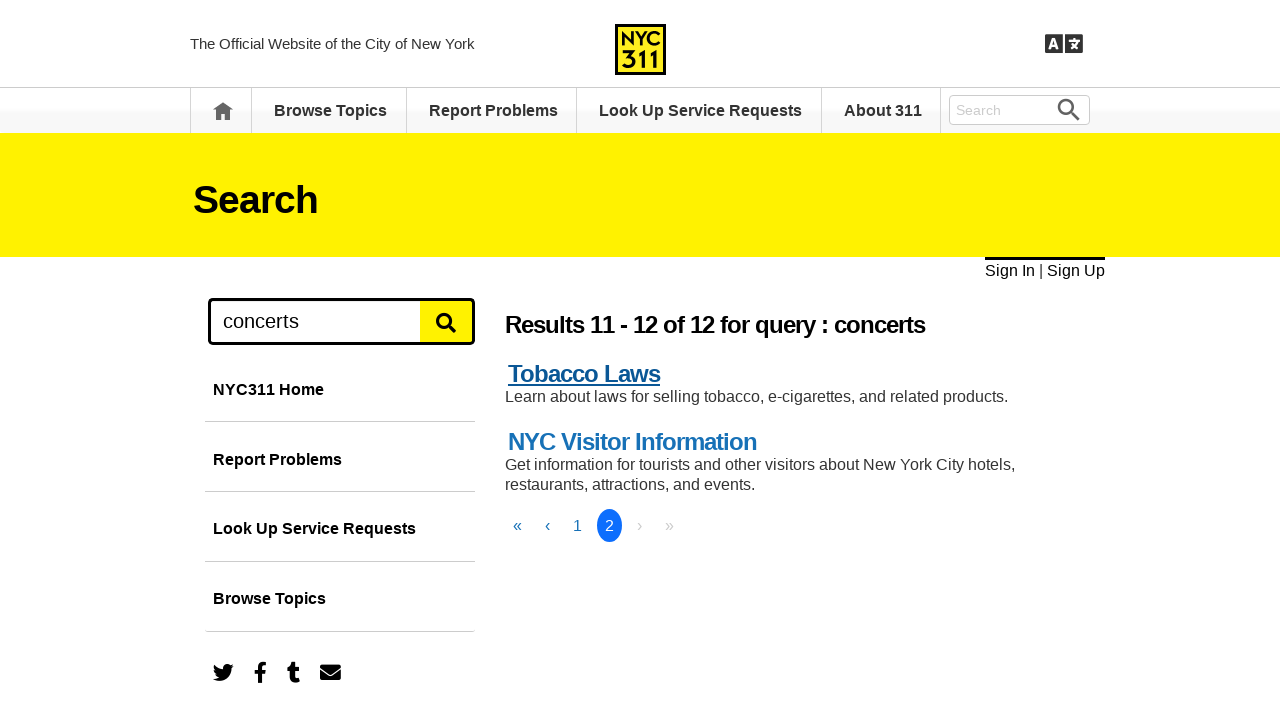

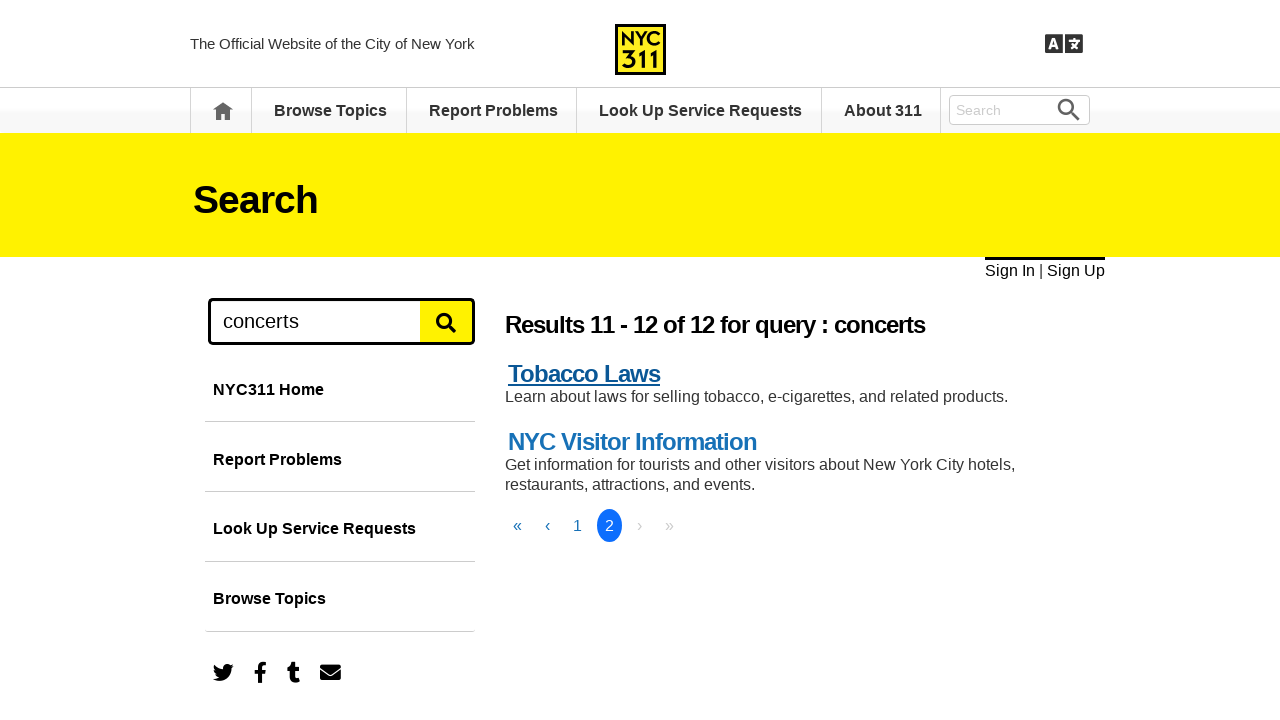